Navigates to the OrangeHRM demo site

Starting URL: https://opensource-demo.orangehrmlive.com/

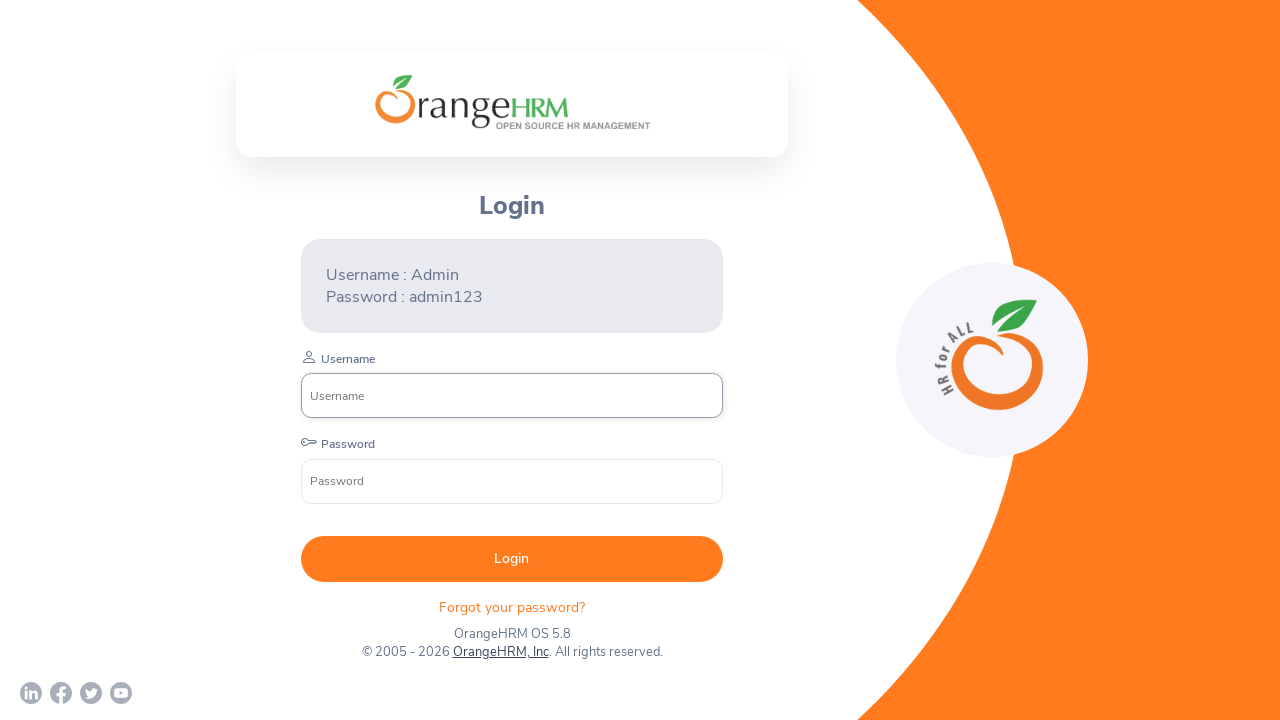

Waited 2 seconds for OrangeHRM demo site to load
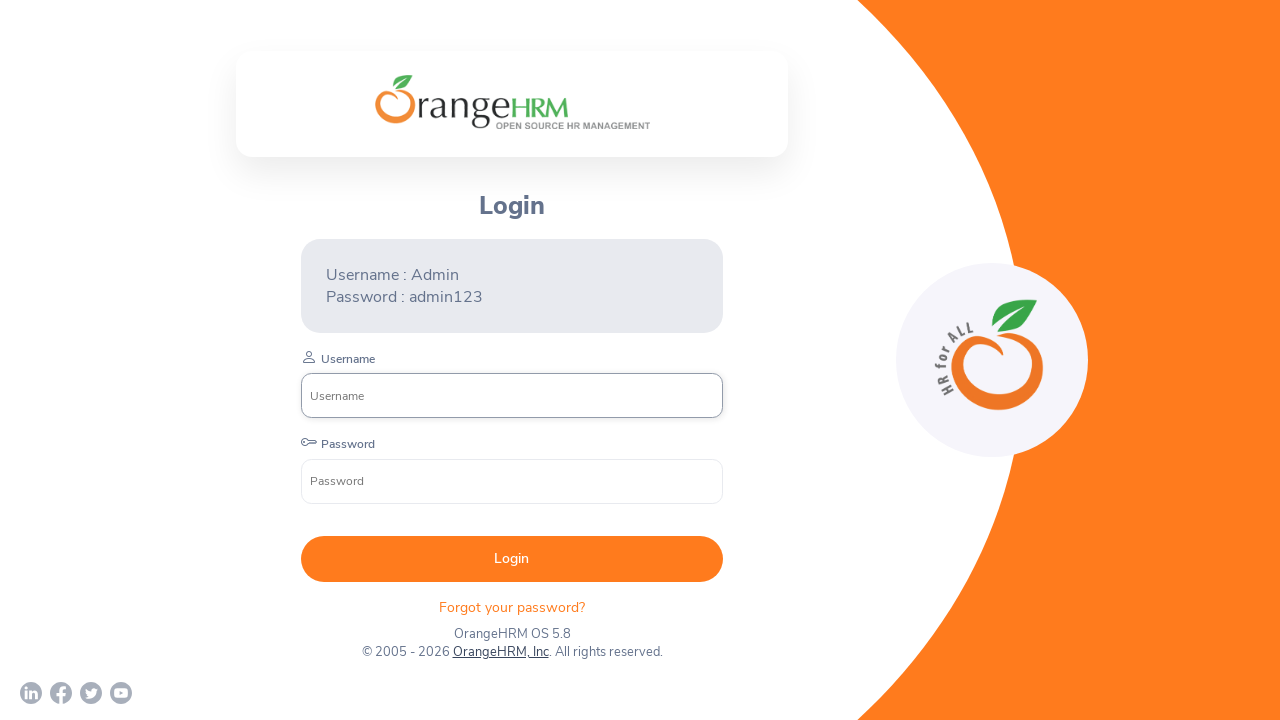

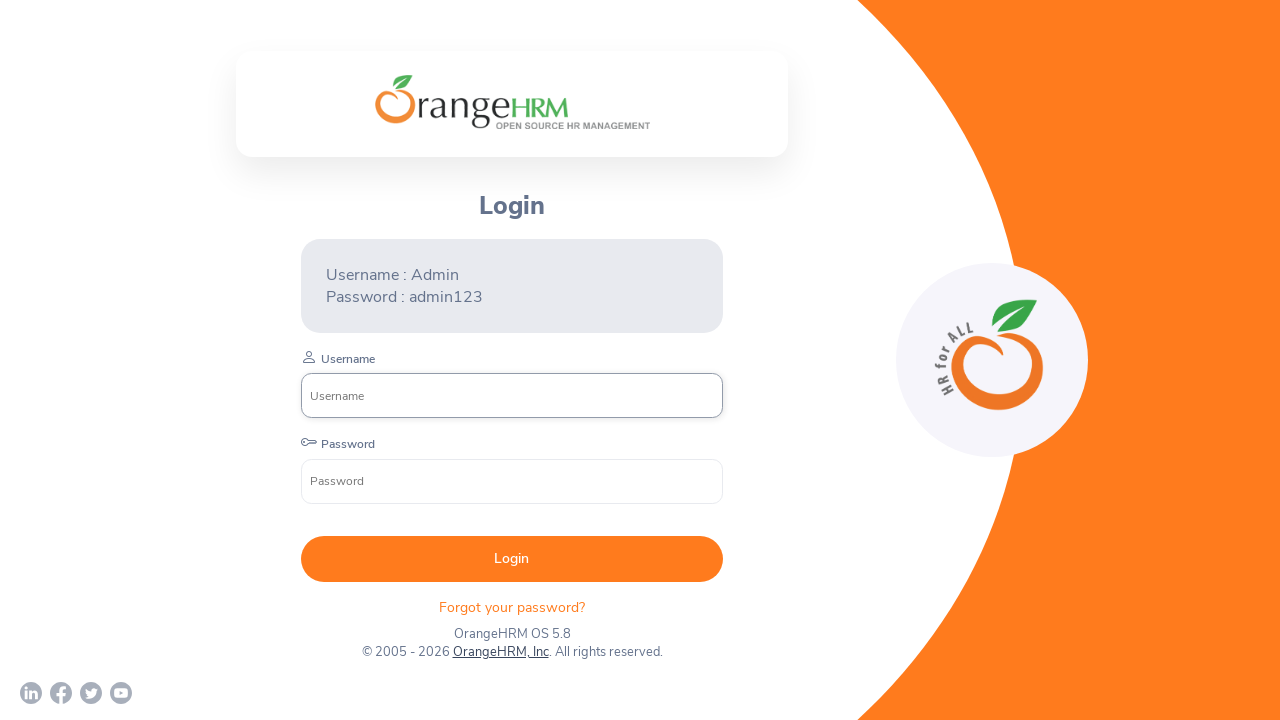